Tests sorting the Due column in ascending order by clicking the column header and verifying the values are sorted correctly using CSS pseudo-class selectors on table 1.

Starting URL: http://the-internet.herokuapp.com/tables

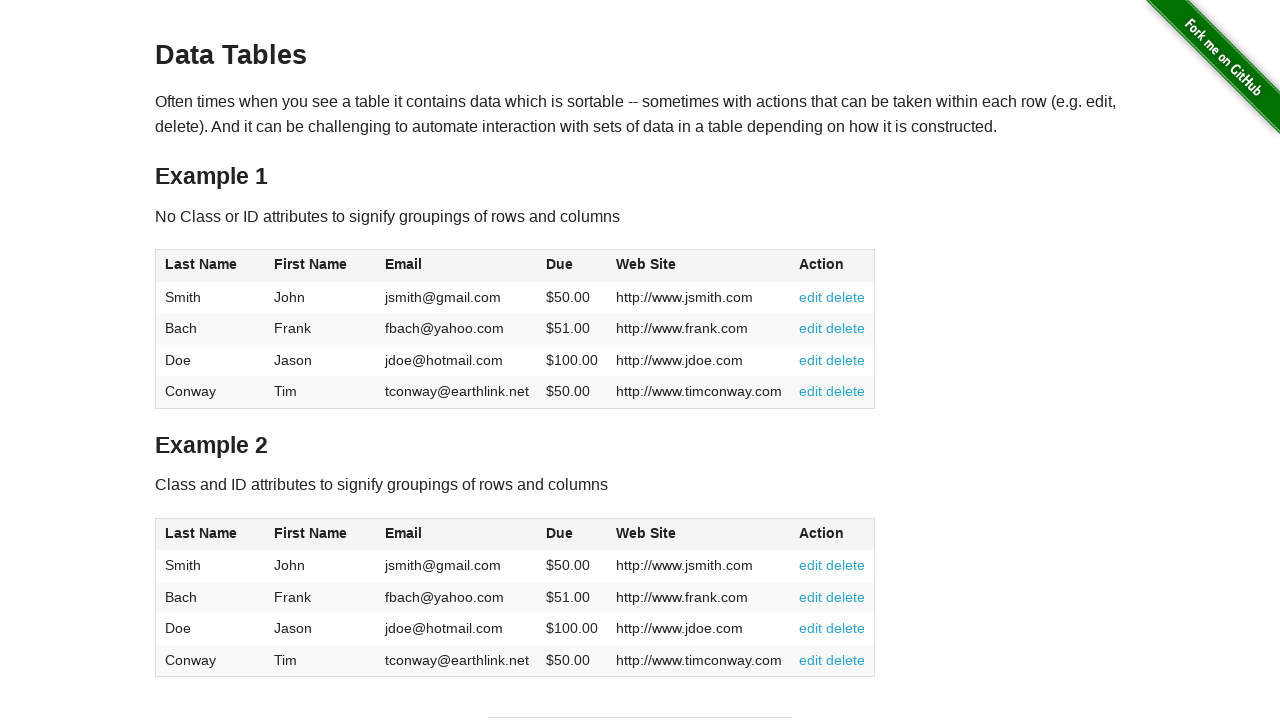

Clicked Due column header (4th column) to sort in ascending order at (572, 266) on #table1 thead tr th:nth-child(4)
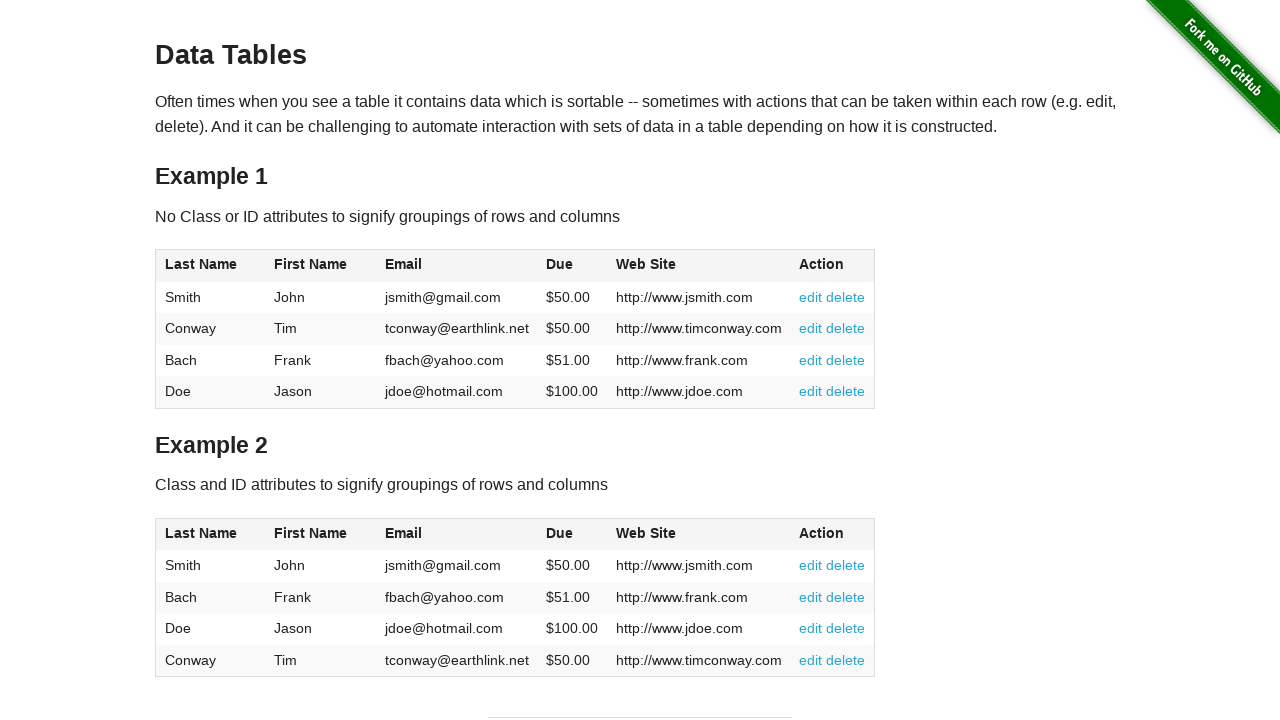

Due column values loaded and visible in table 1
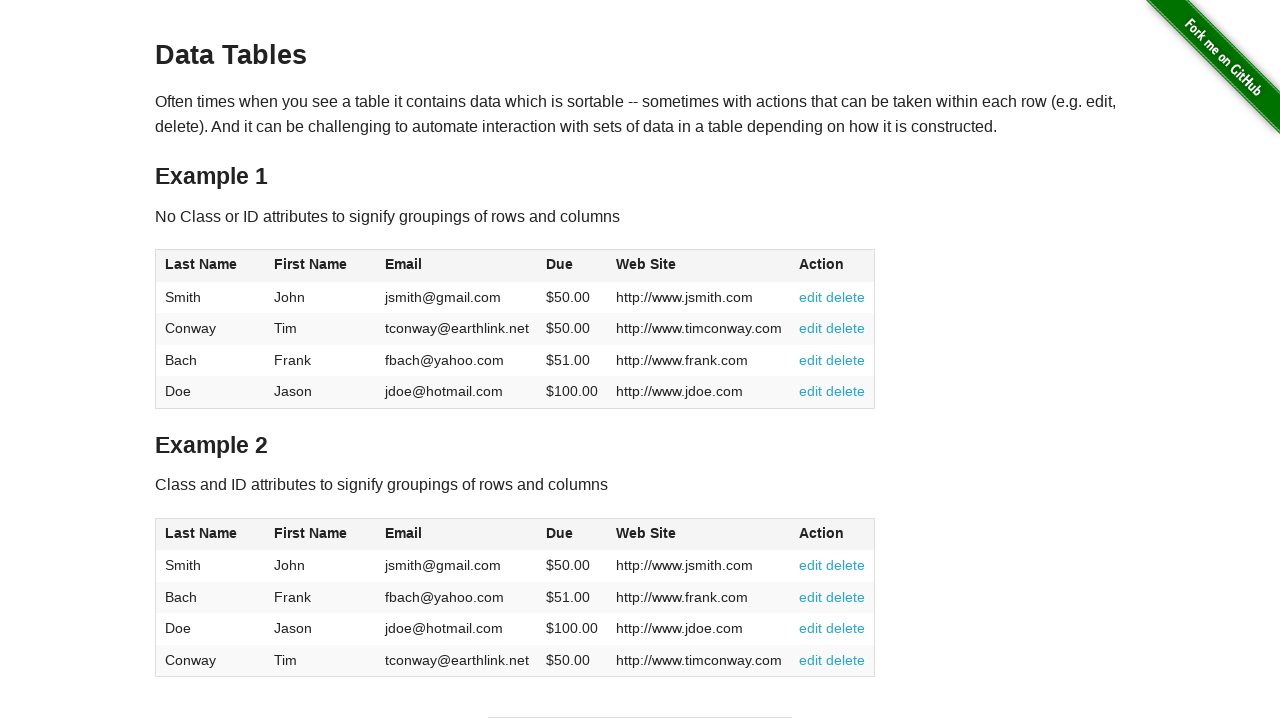

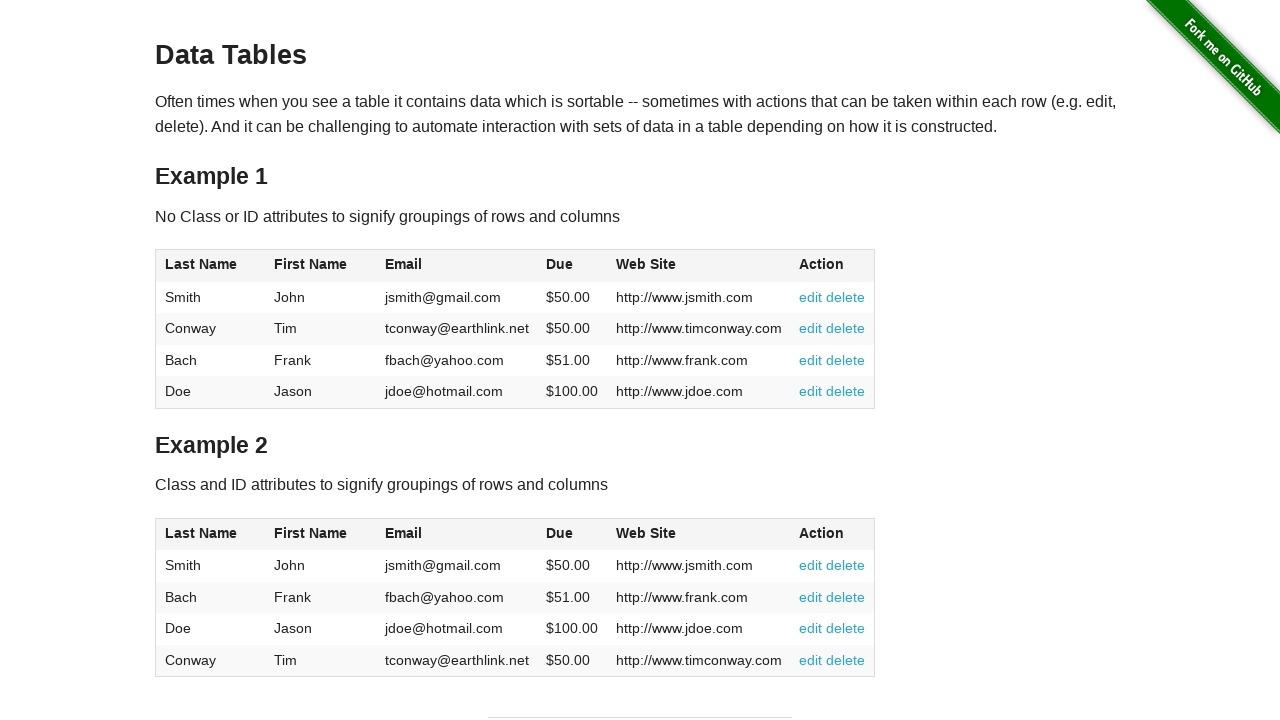